Tests checkbox functionality by clicking a checkbox to select it, verifying it's selected, then clicking again to deselect it and verifying it's deselected

Starting URL: https://rahulshettyacademy.com/AutomationPractice/

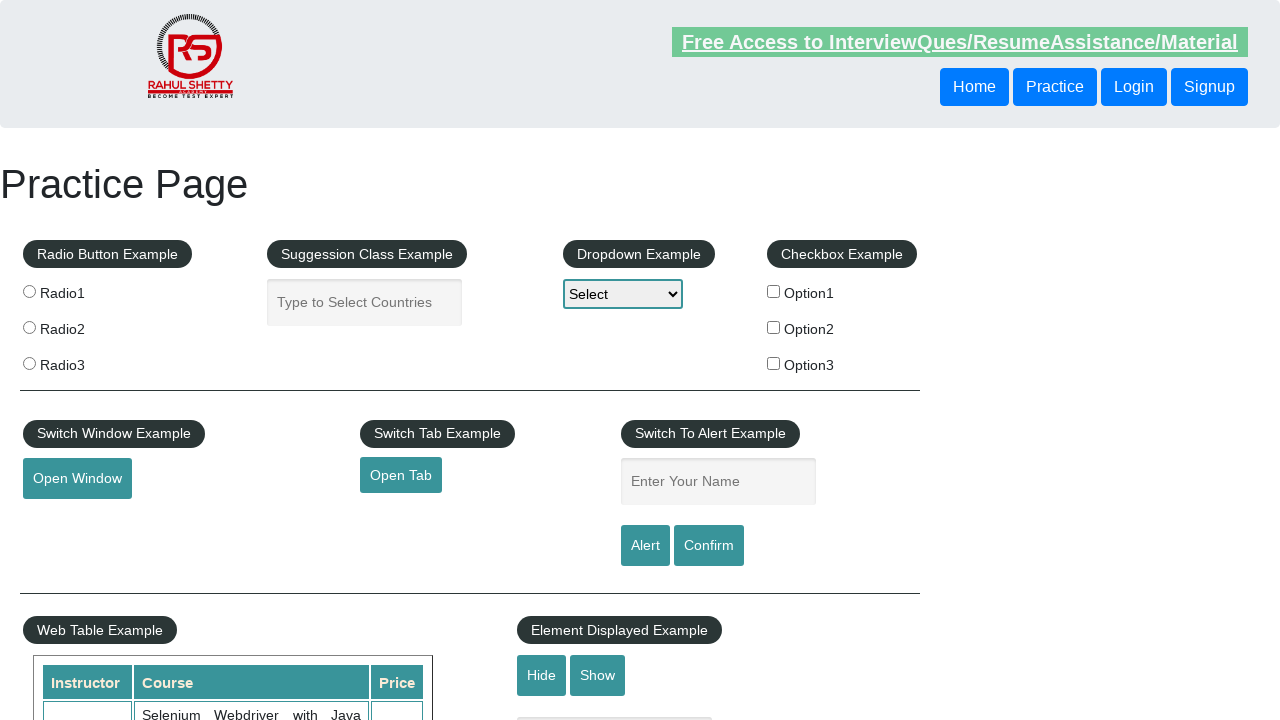

Clicked checkbox option 1 to select it at (774, 291) on #checkBoxOption1
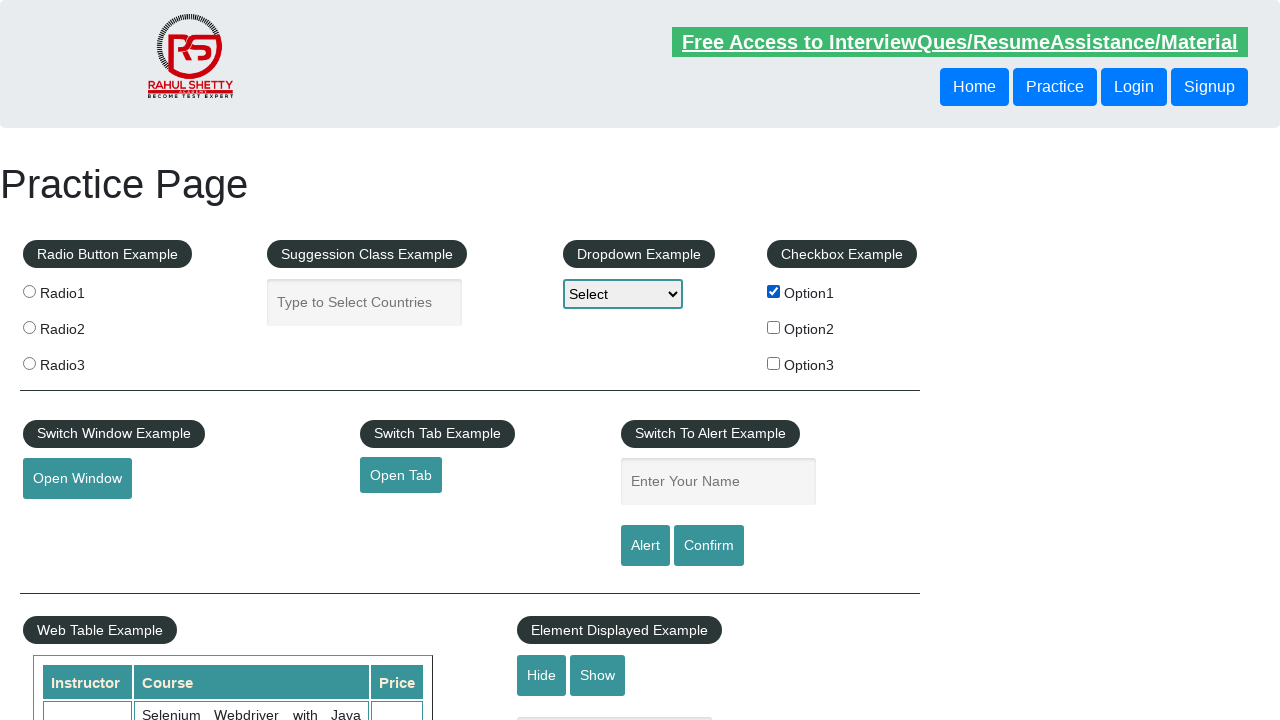

Verified checkbox option 1 is selected
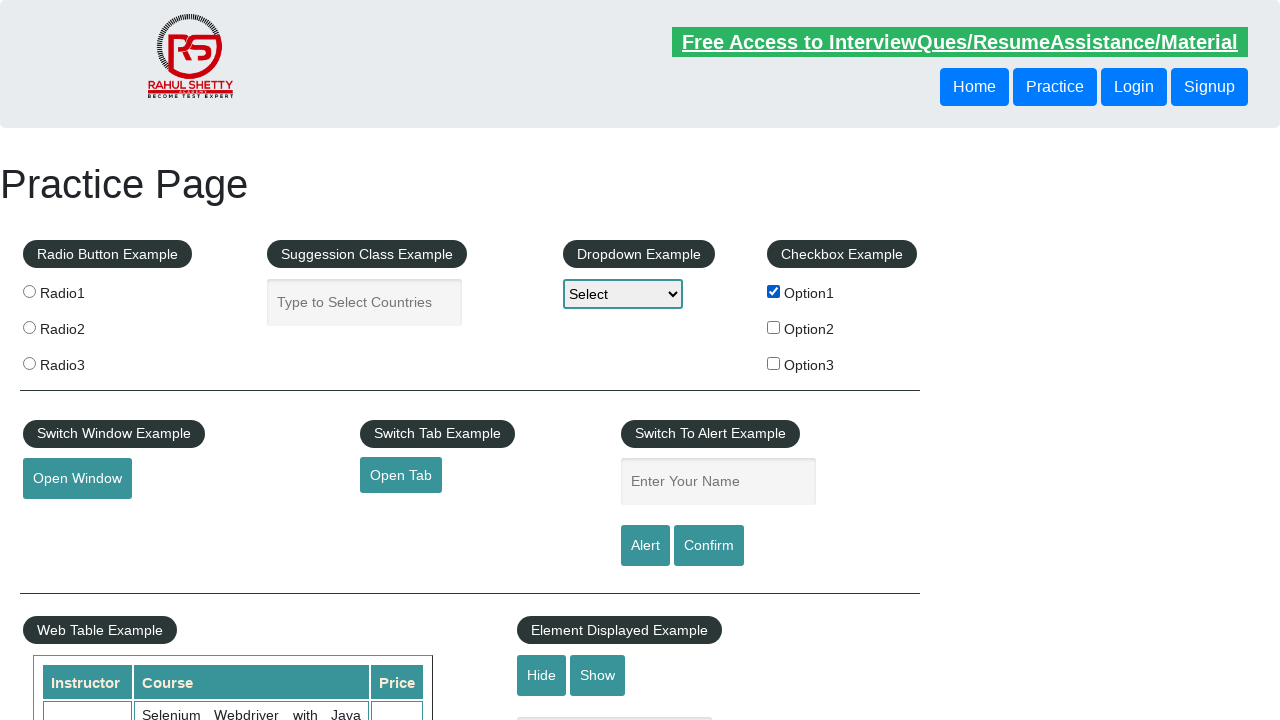

Clicked checkbox option 1 again to deselect it at (774, 291) on #checkBoxOption1
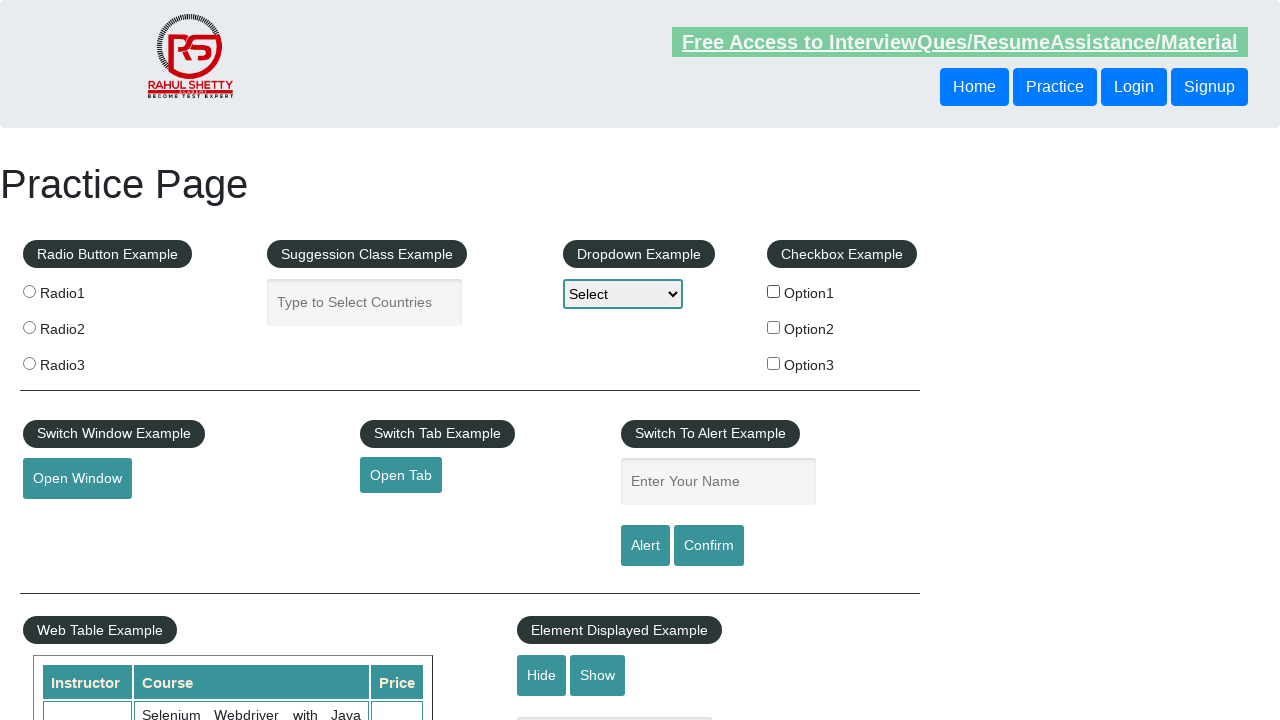

Verified checkbox option 1 is deselected
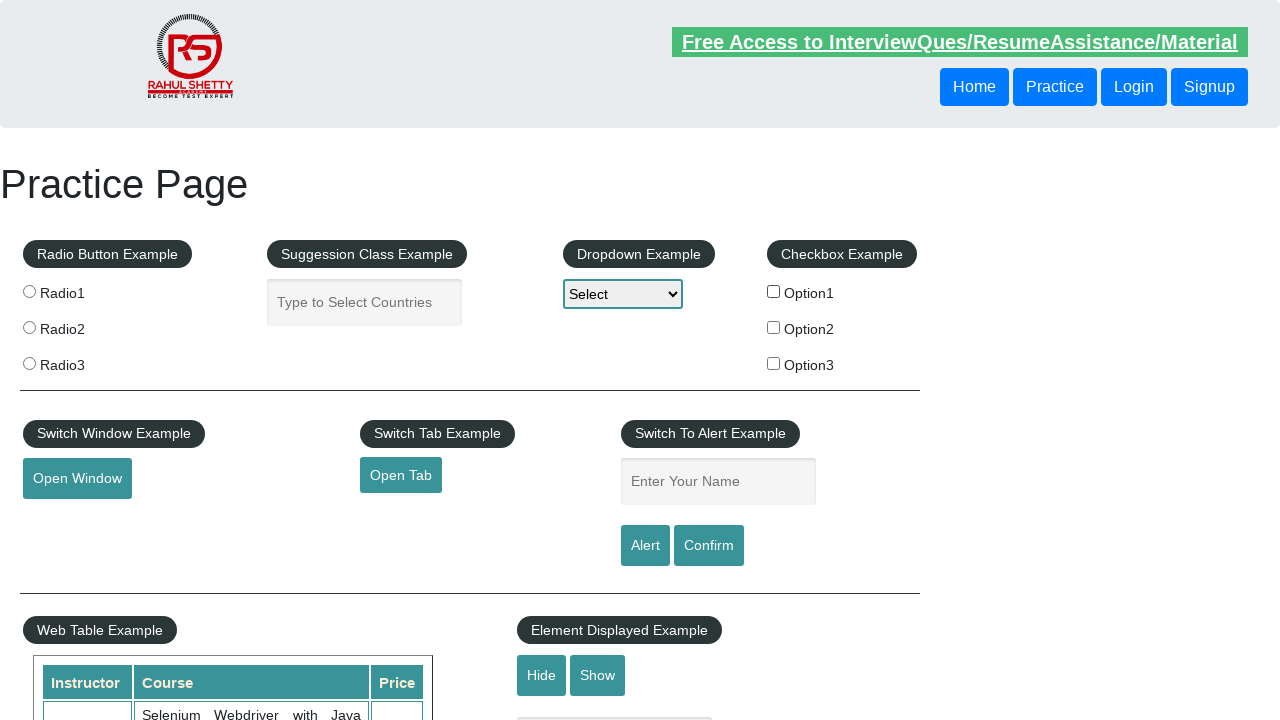

Located all checkboxes on the page
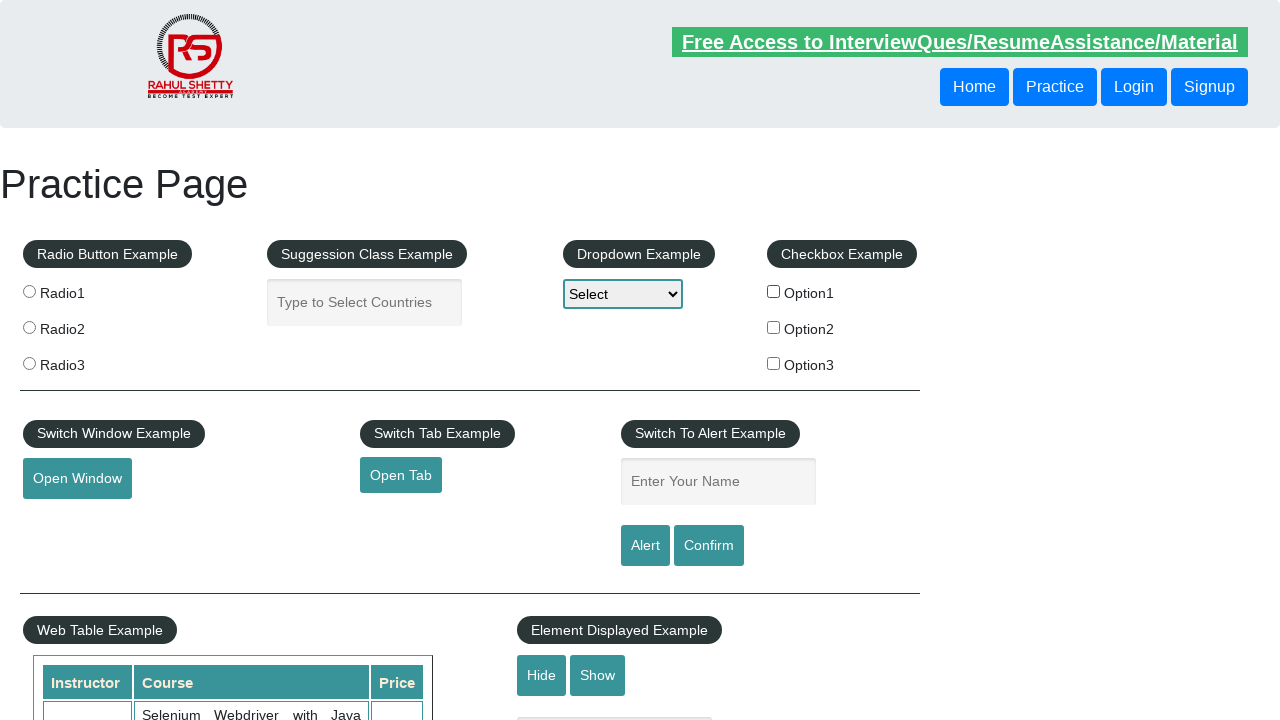

Counted checkboxes: 3 total
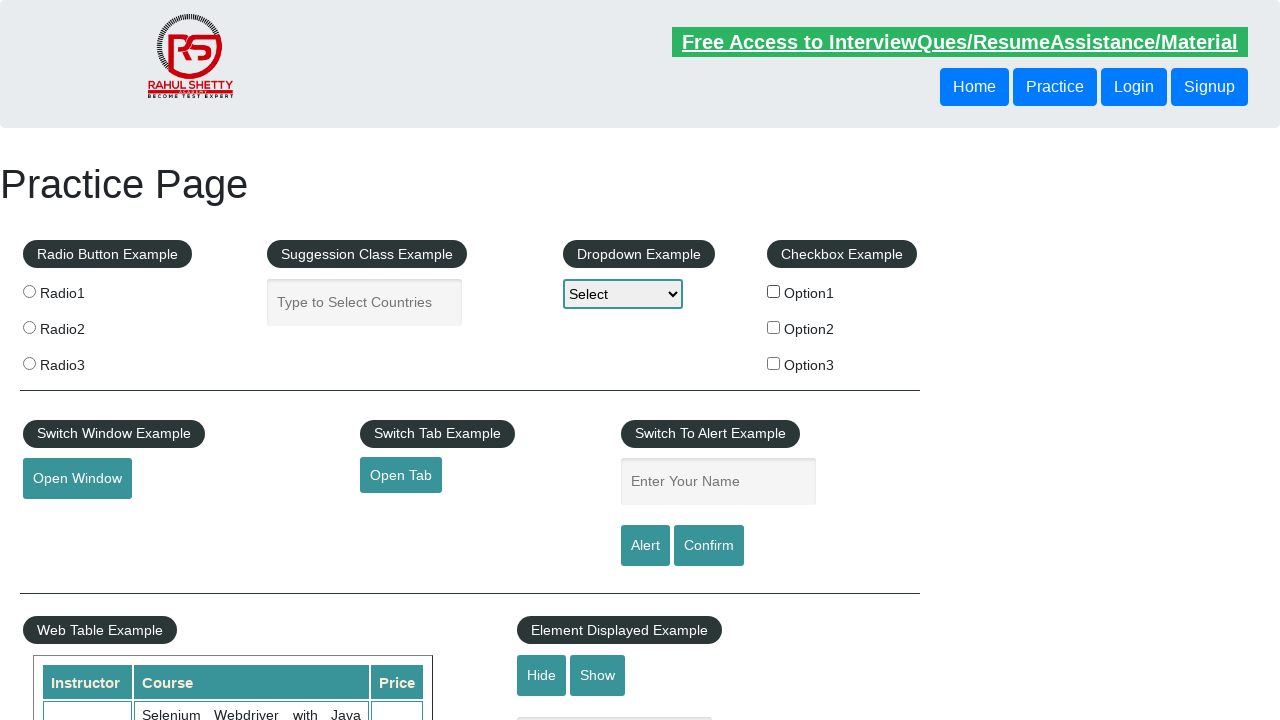

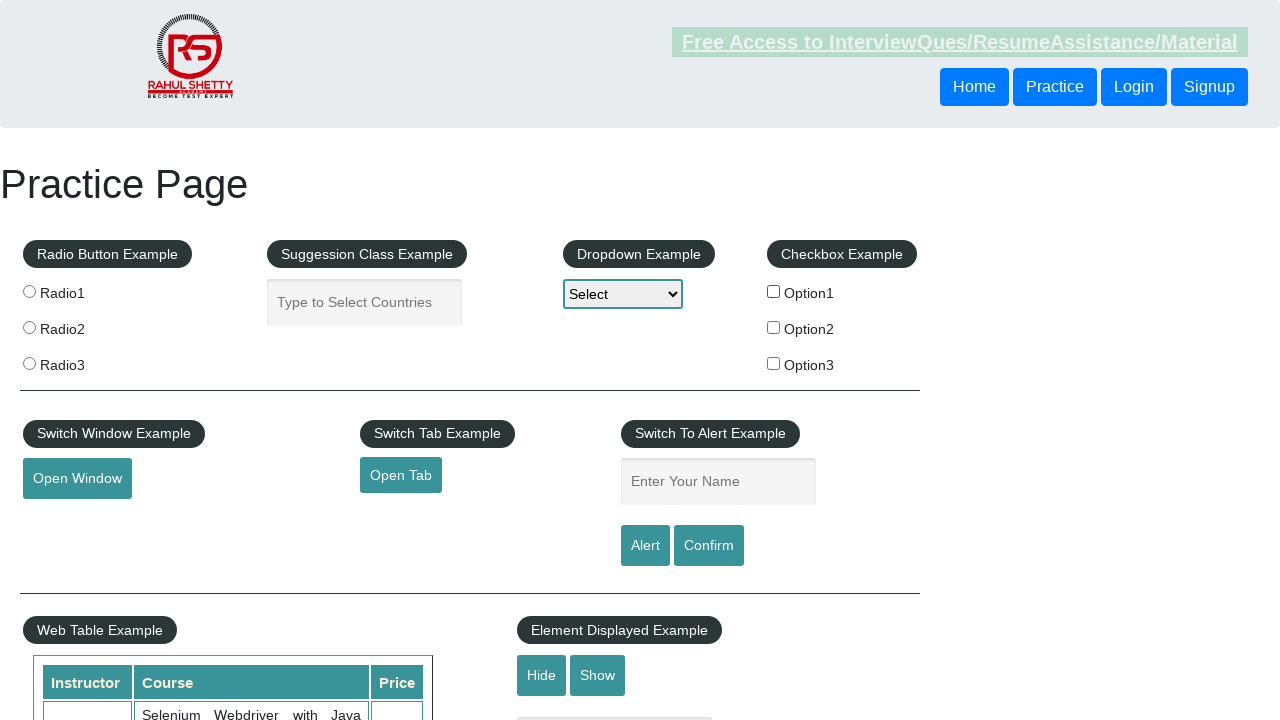